Tests scrollbar functionality by navigating to the Scrollbars section and clicking a button that requires scrolling to reach

Starting URL: http://uitestingplayground.com

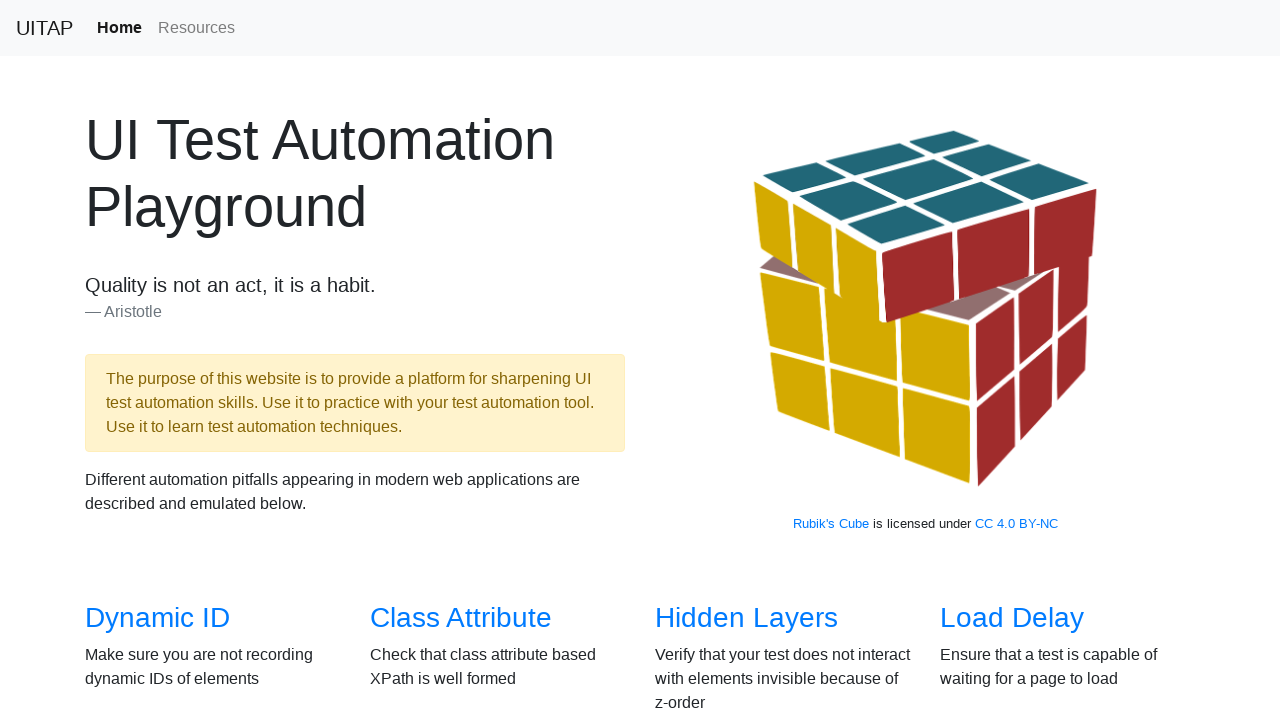

Page title element loaded
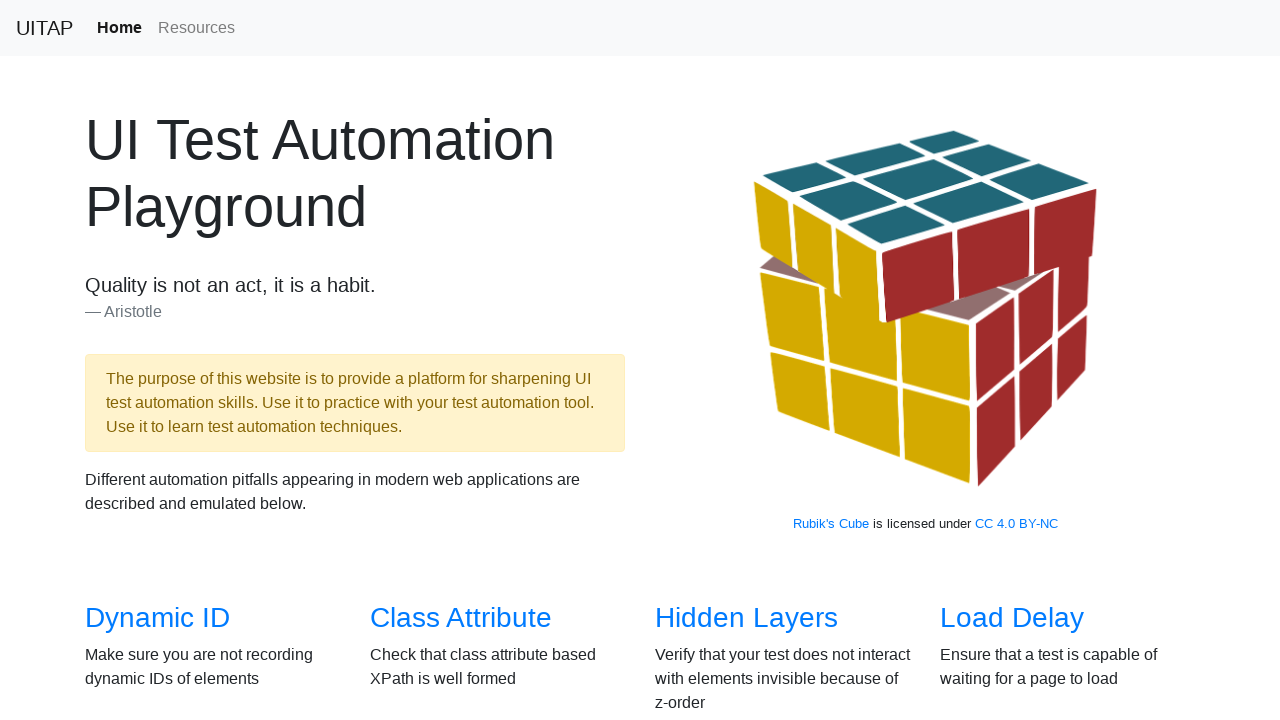

Clicked on Scrollbars link at (148, 361) on internal:text="Scrollbars"i
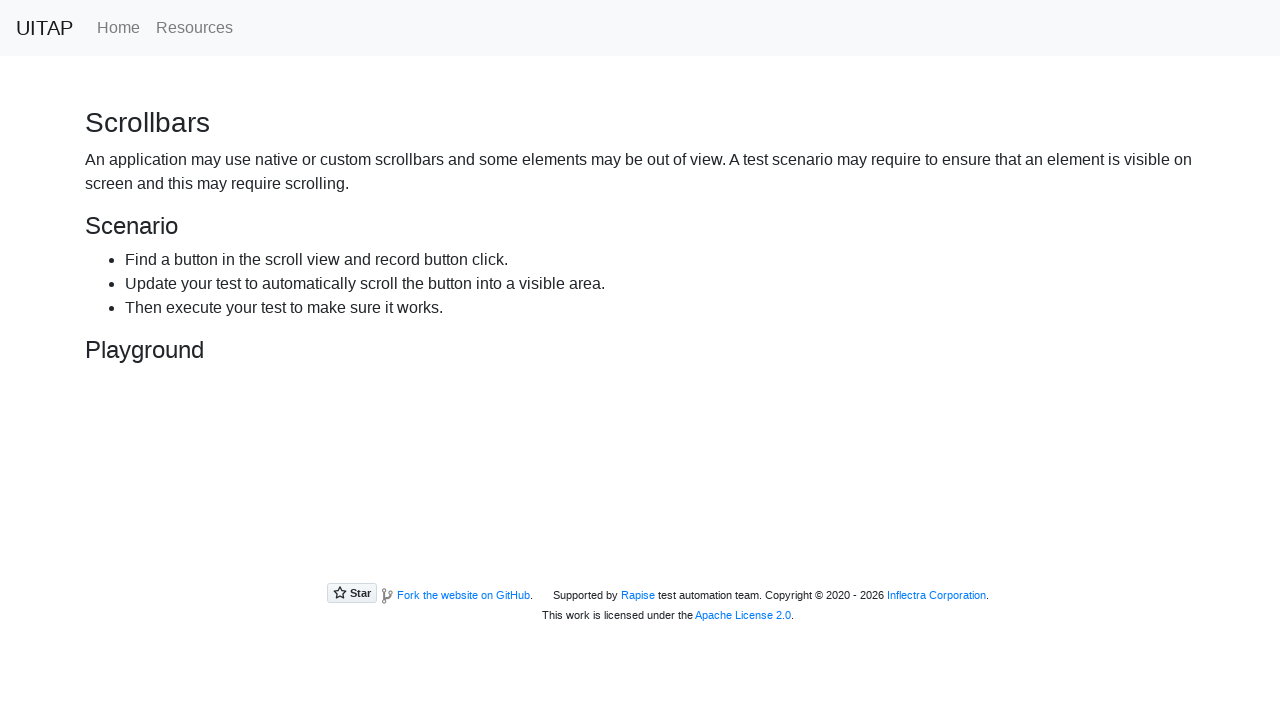

Scrollbars page loaded successfully
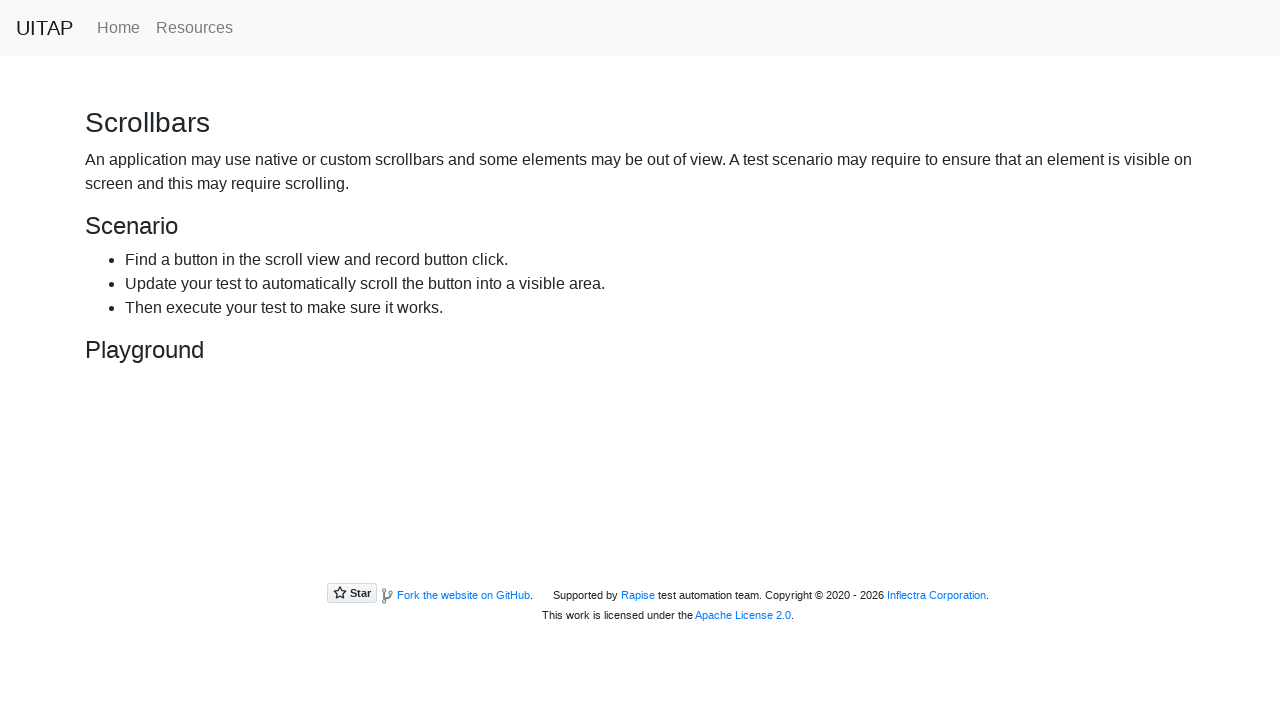

Clicked the hiding button that required scrolling at (234, 448) on #hidingButton
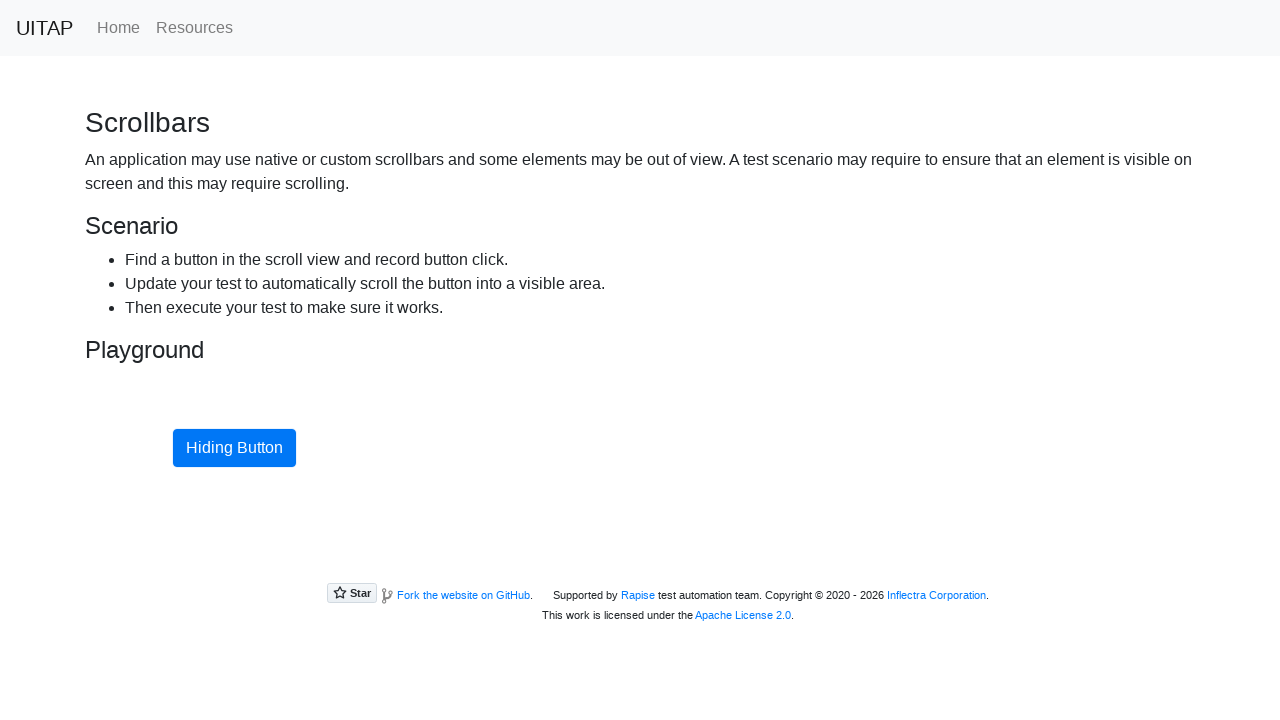

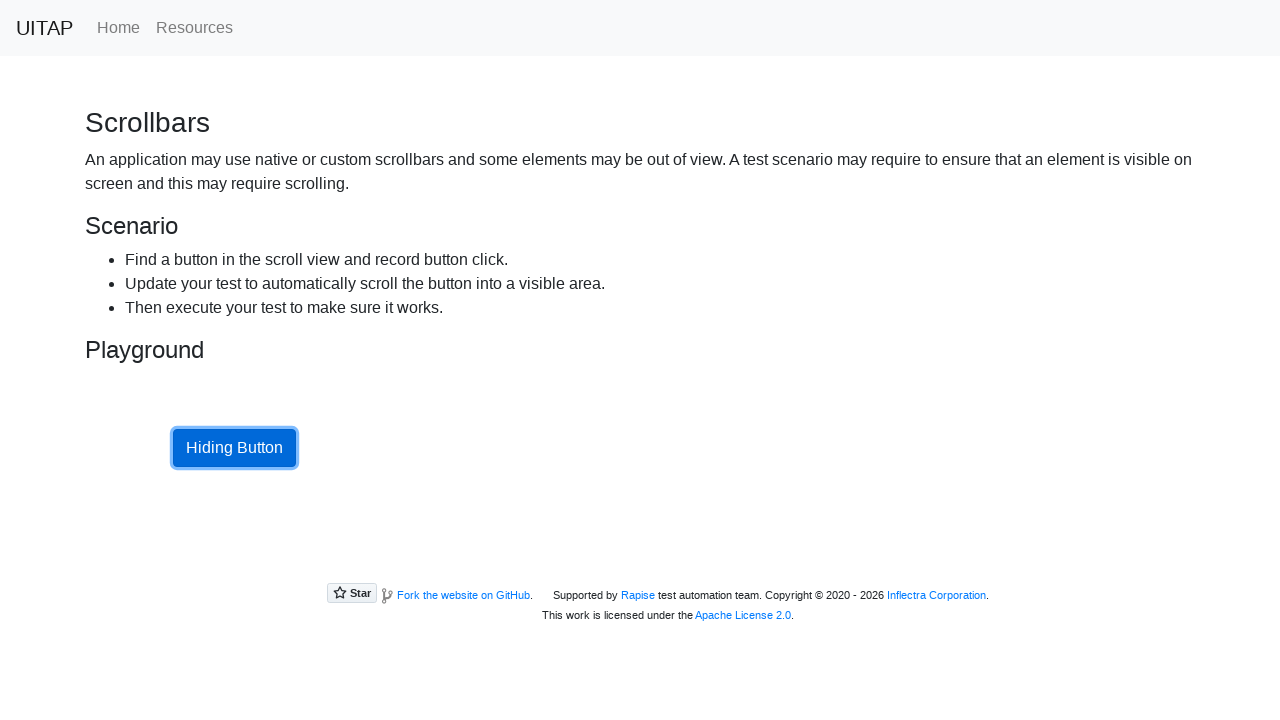